Tests keyboard copy/paste functionality by selecting and copying text from the firstname field, then pasting it into the lastname field on W3Schools HTML forms page

Starting URL: https://www.w3schools.com/html/html_forms.asp

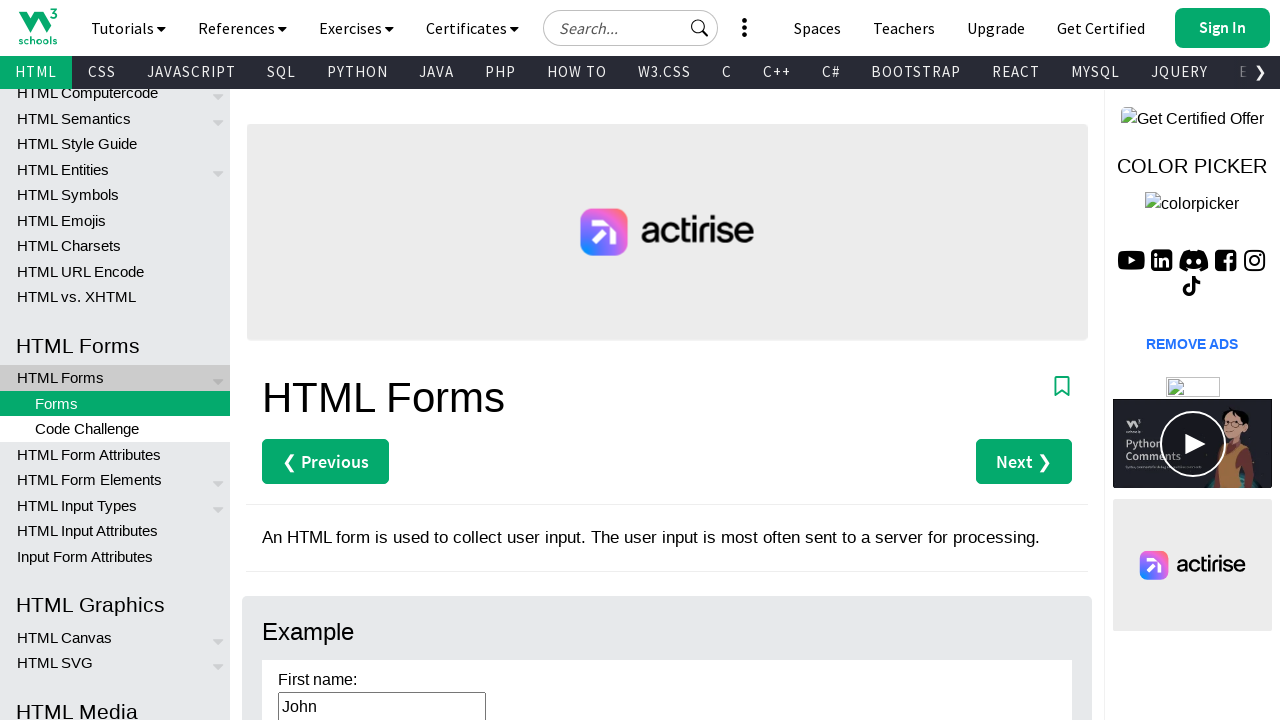

Navigated to W3Schools HTML forms page
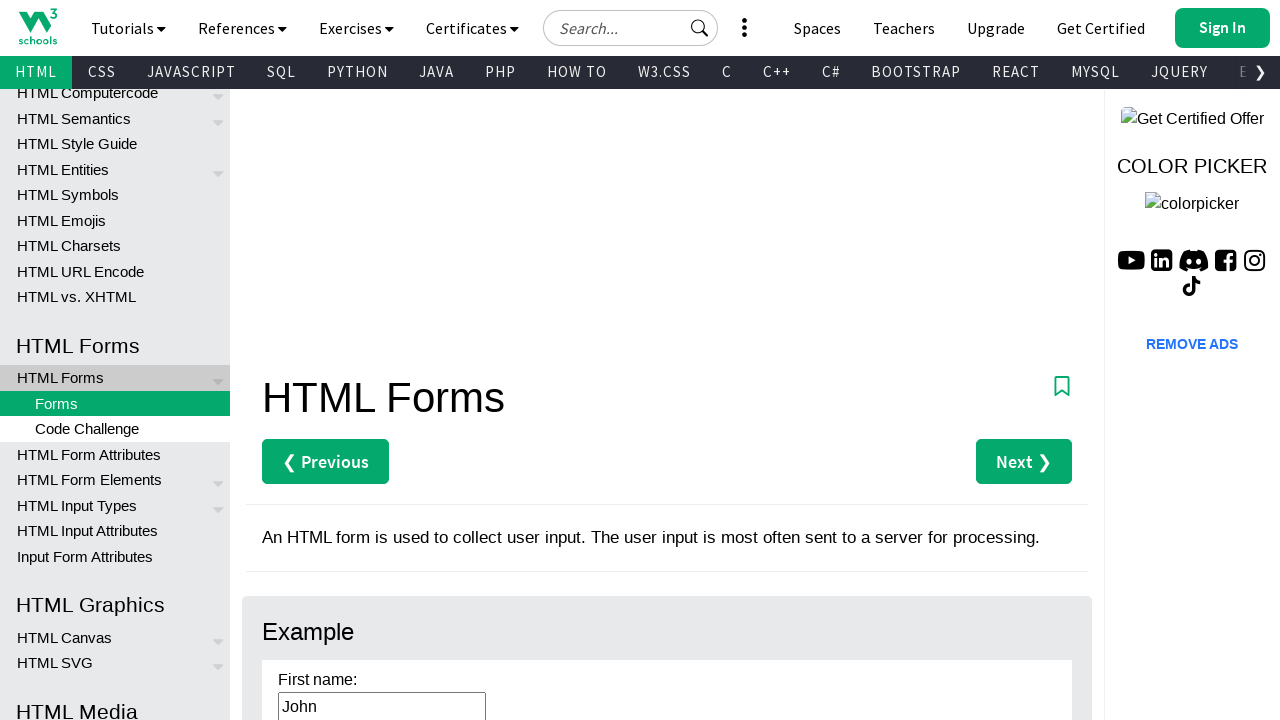

Clicked on firstname field to focus it at (366, 361) on input[name='firstname']
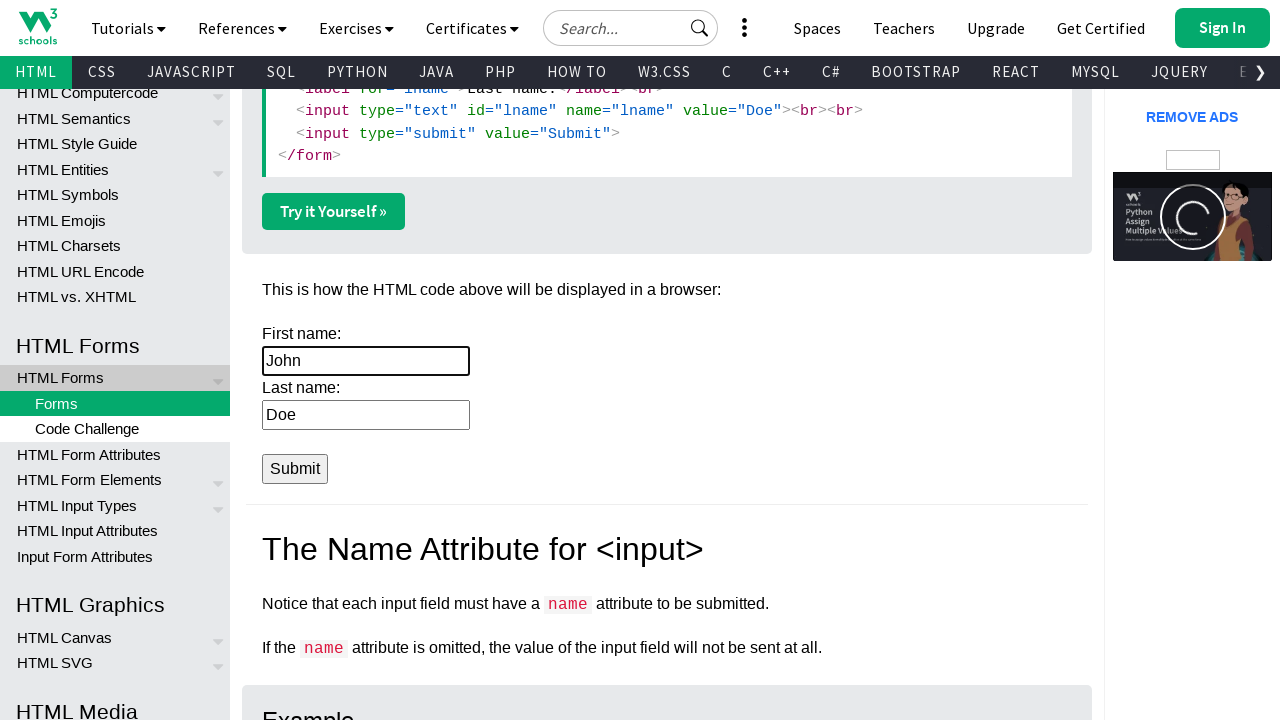

Selected all text in firstname field using Ctrl+A on input[name='firstname']
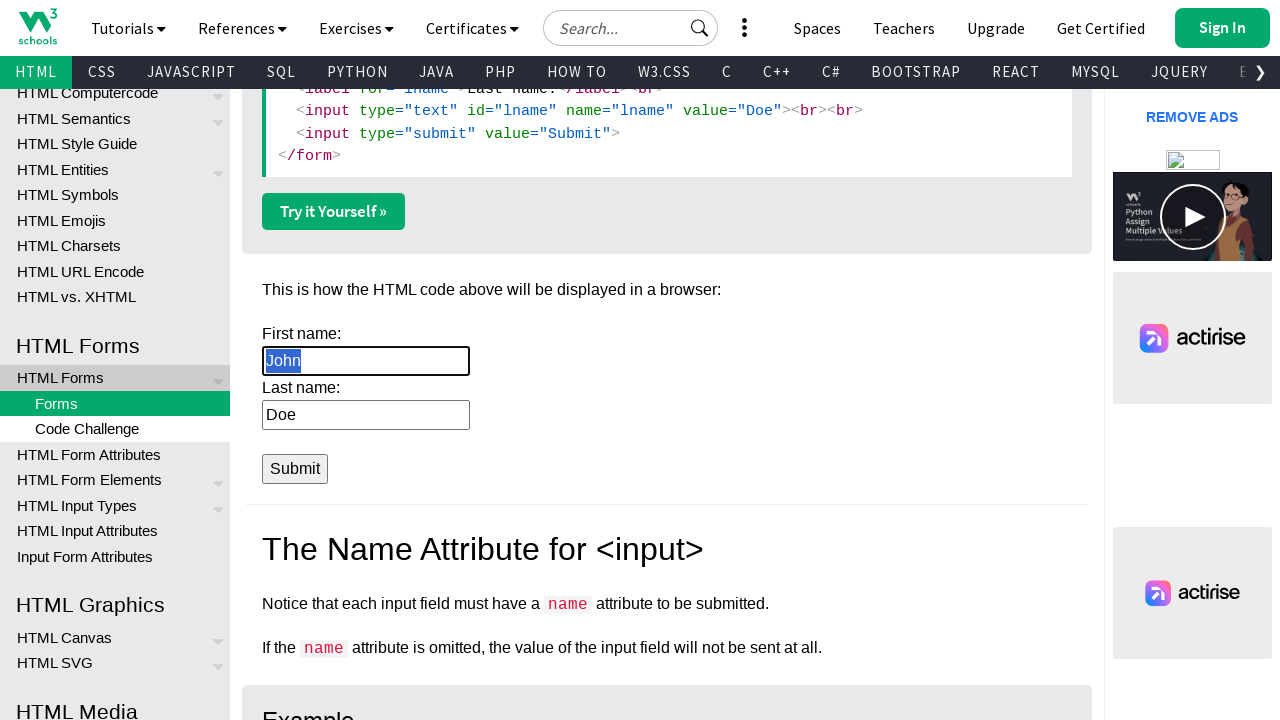

Copied selected text from firstname field using Ctrl+C on input[name='firstname']
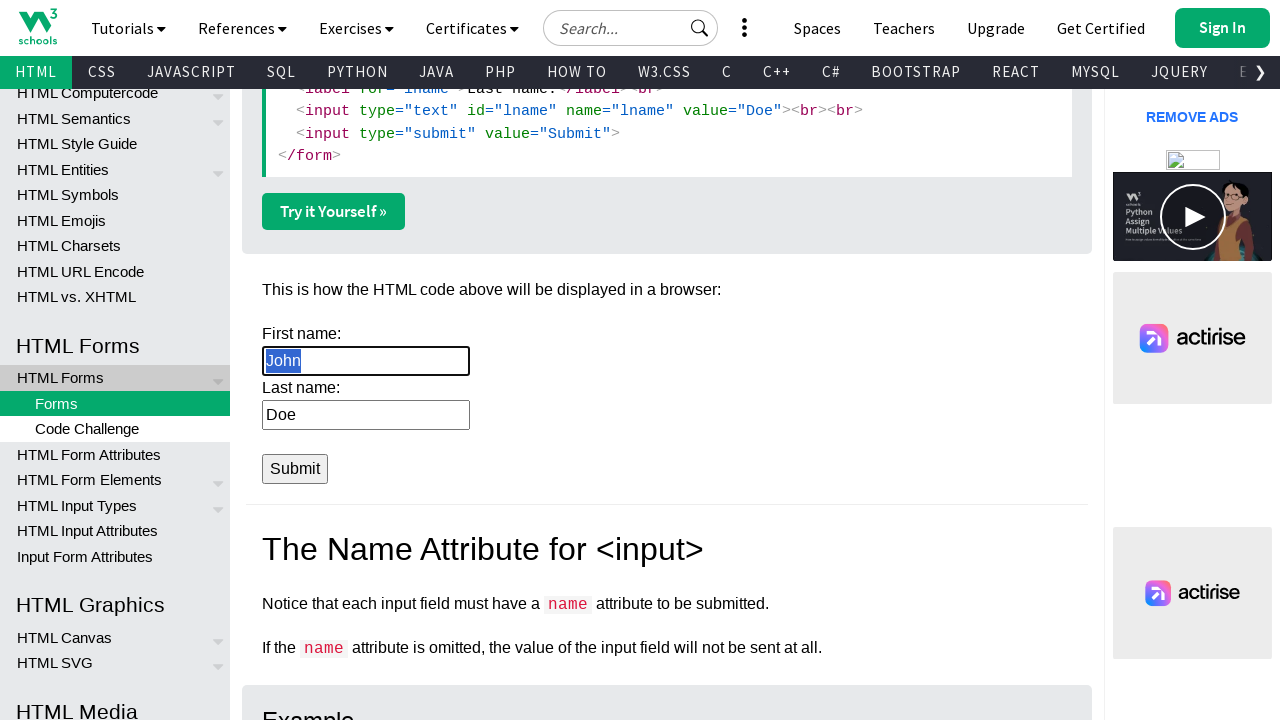

Cleared the lastname field on input[name='lastname']
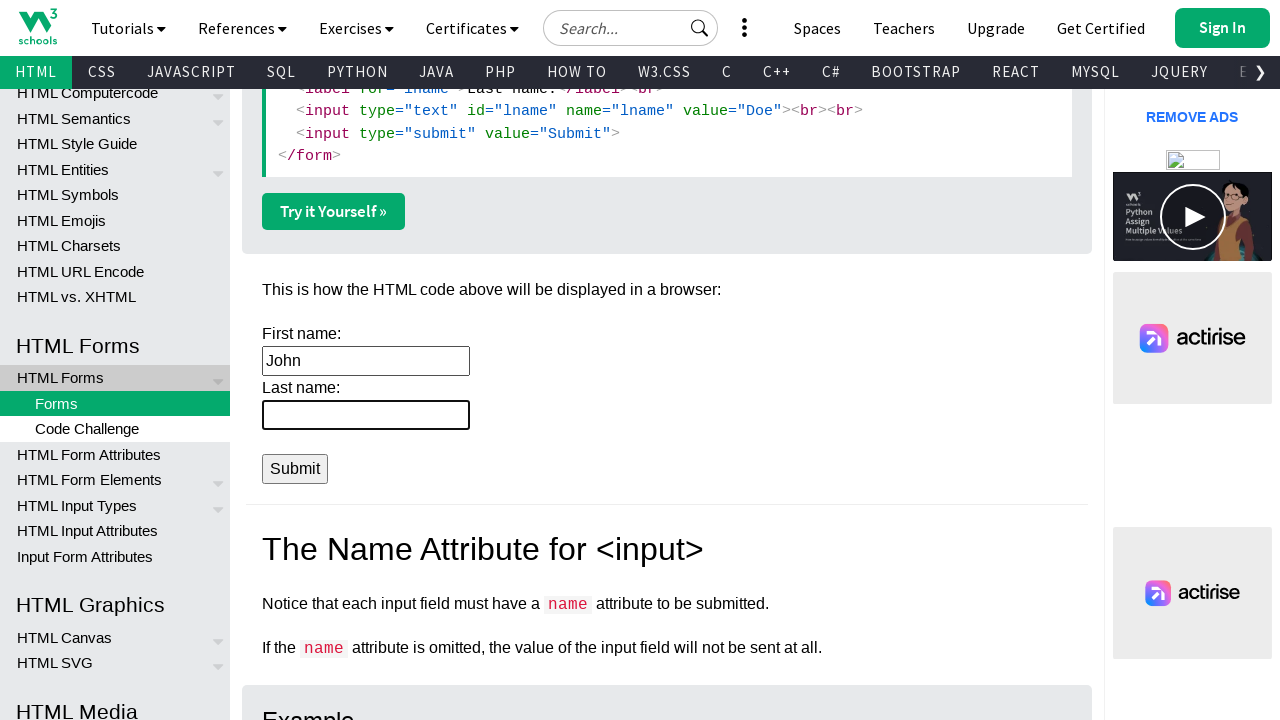

Pasted copied text into lastname field using Ctrl+V on input[name='lastname']
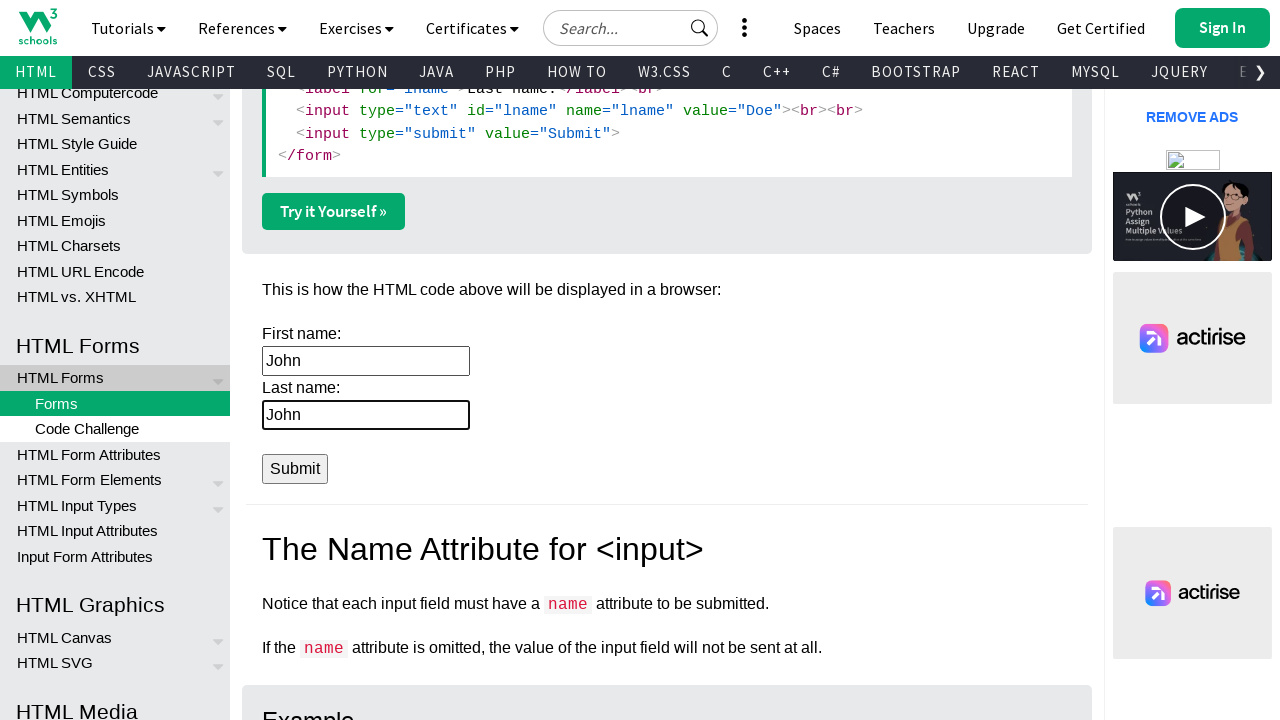

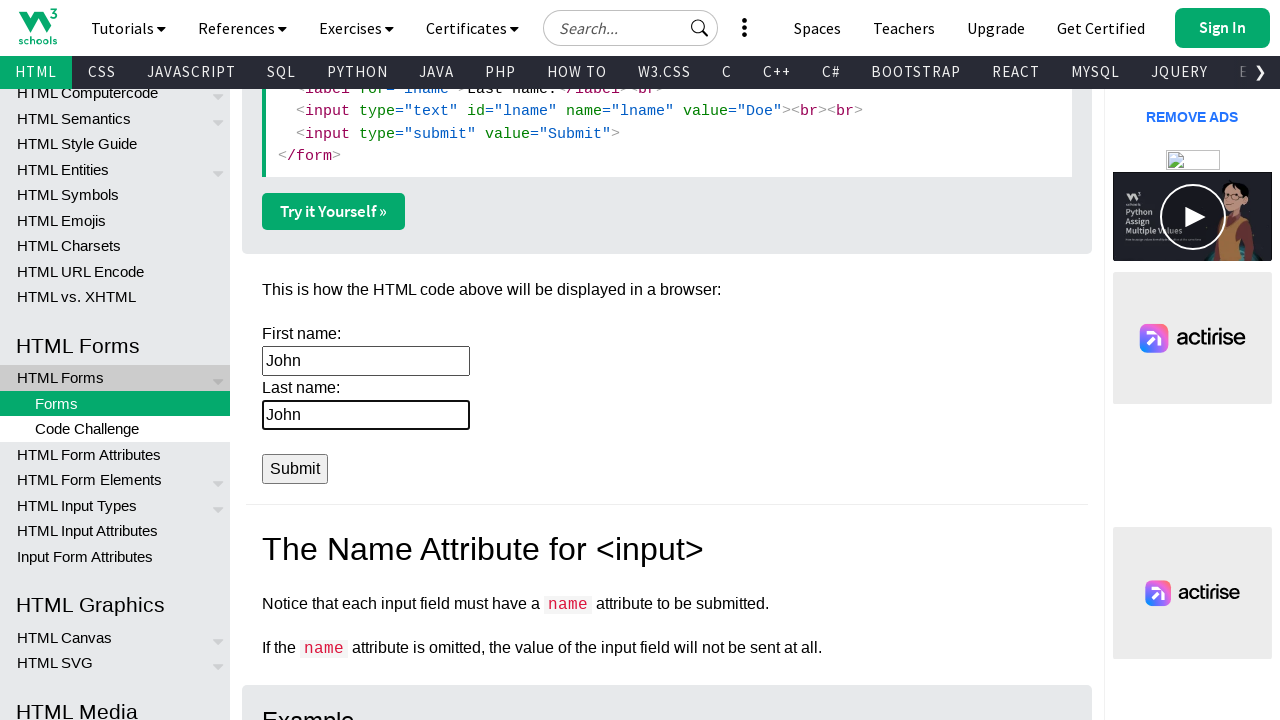